Navigates to Selenium documentation page about locators and clicks on a link containing the text "querySelectorAll"

Starting URL: https://www.selenium.dev/documentation/test_practices/encouraged/locators/

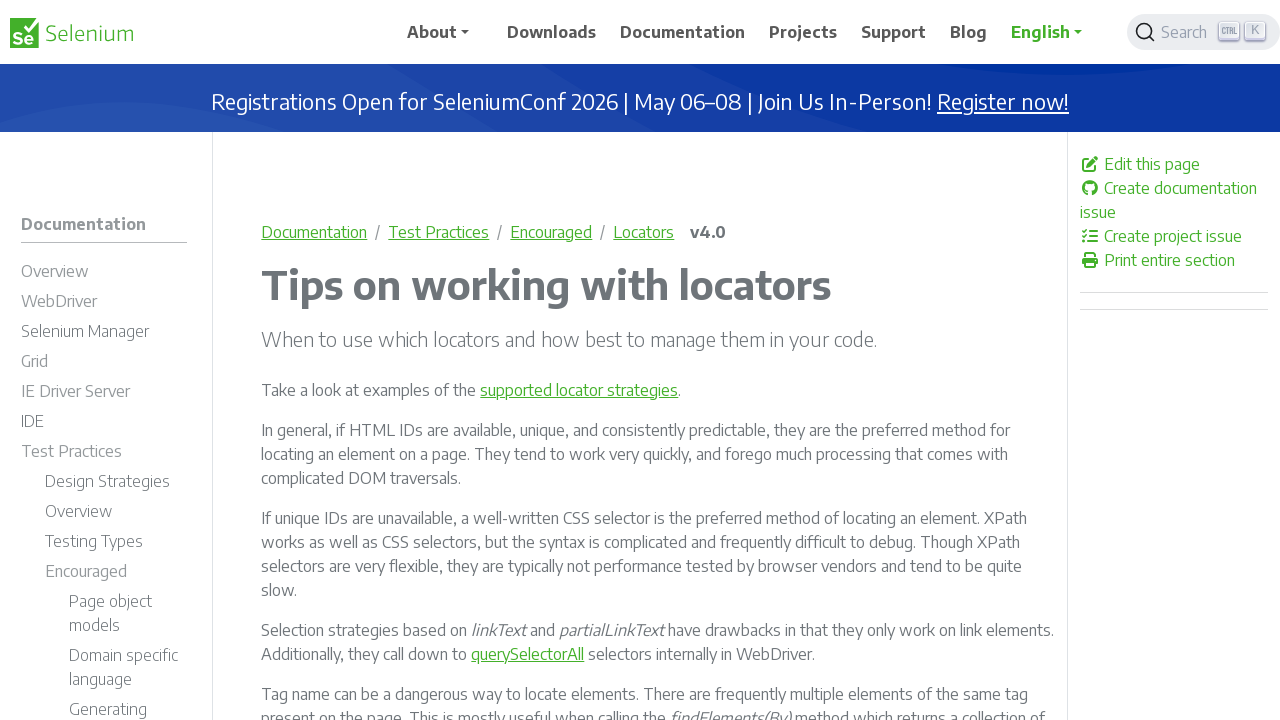

Navigated to Selenium documentation page about locators
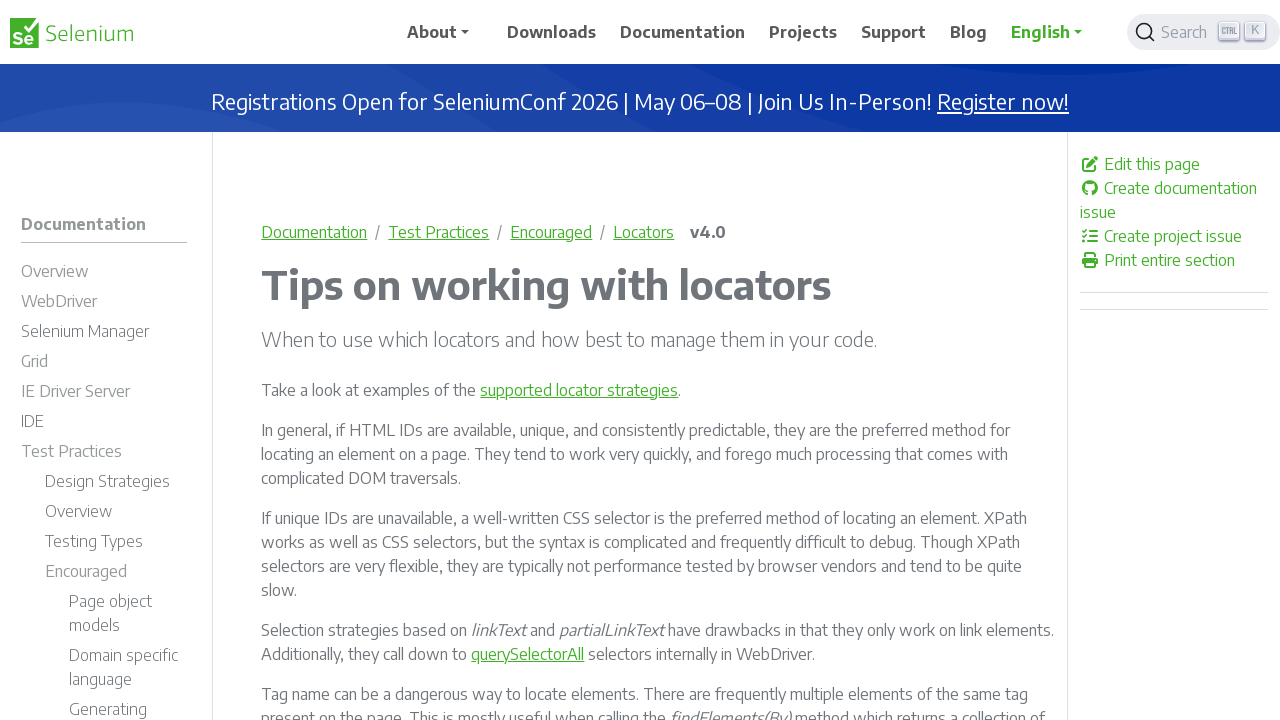

Clicked on link containing text 'querySelectorAll' at (528, 654) on a:has-text('querySelectorAll')
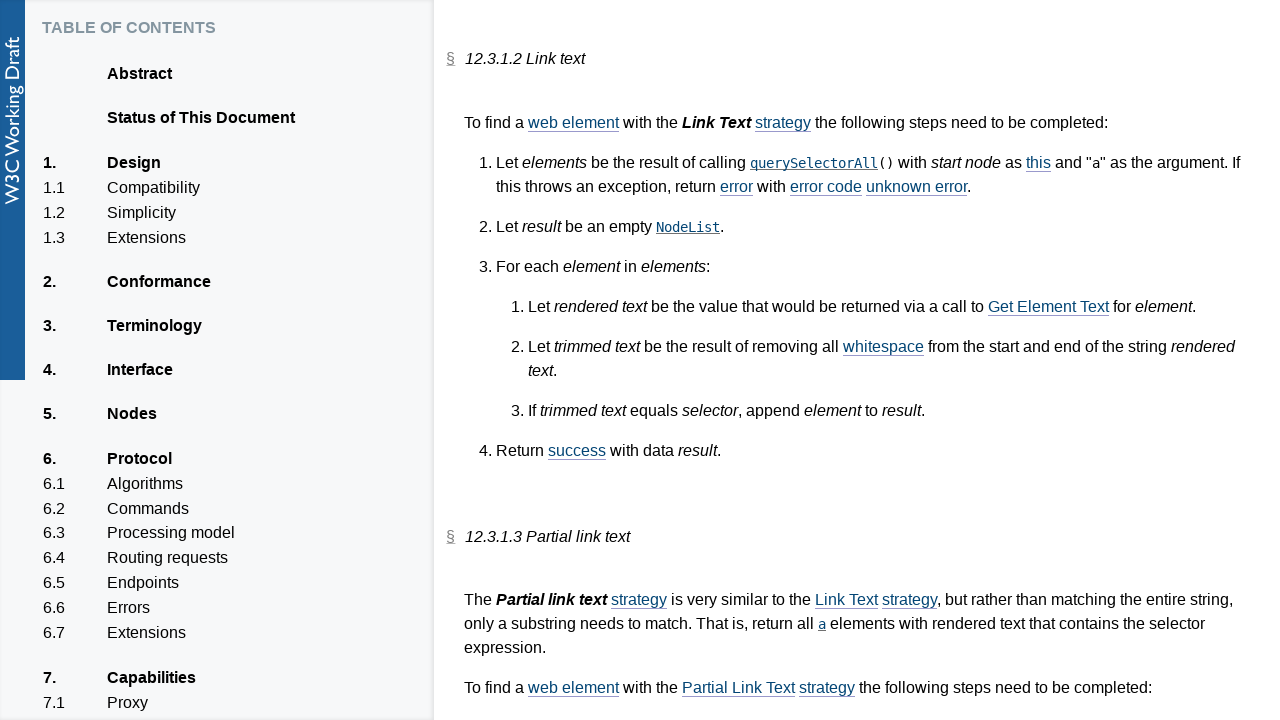

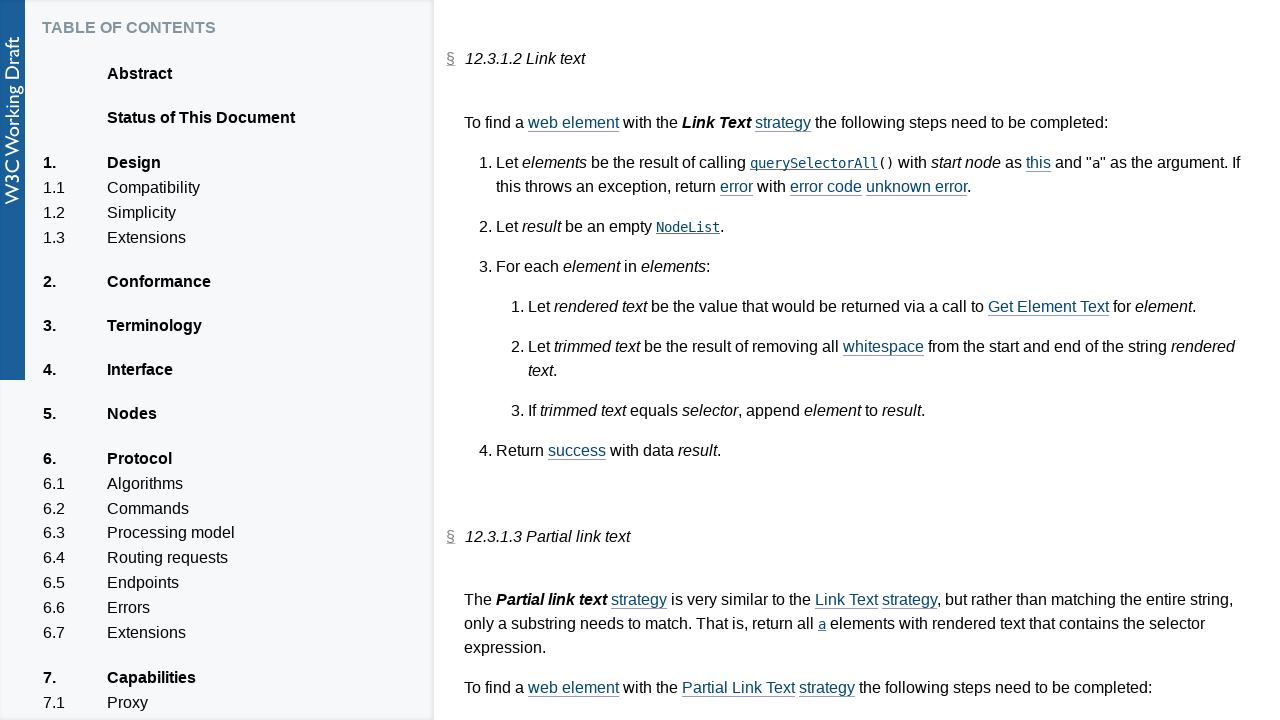